Tests slider interaction on the jQuery UI demo page by switching to an iframe and dragging the slider handle across the slider element.

Starting URL: https://jqueryui.com/slider/

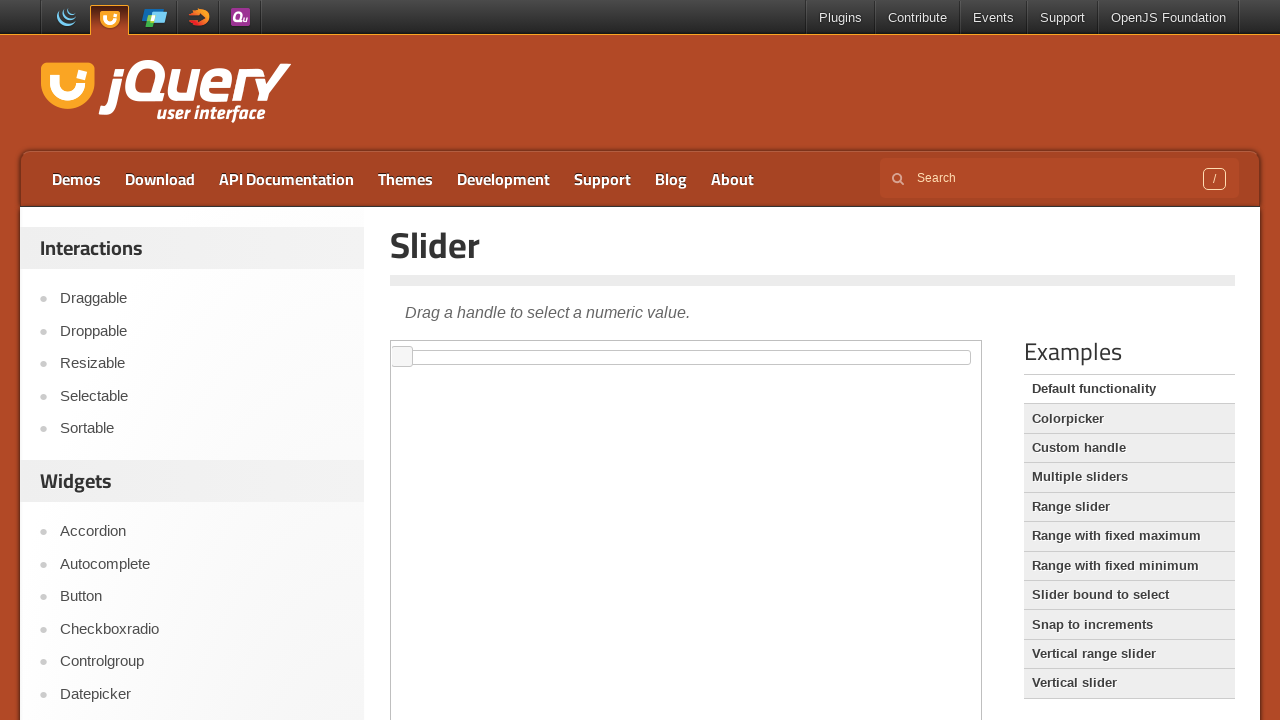

Located the demo iframe containing the slider
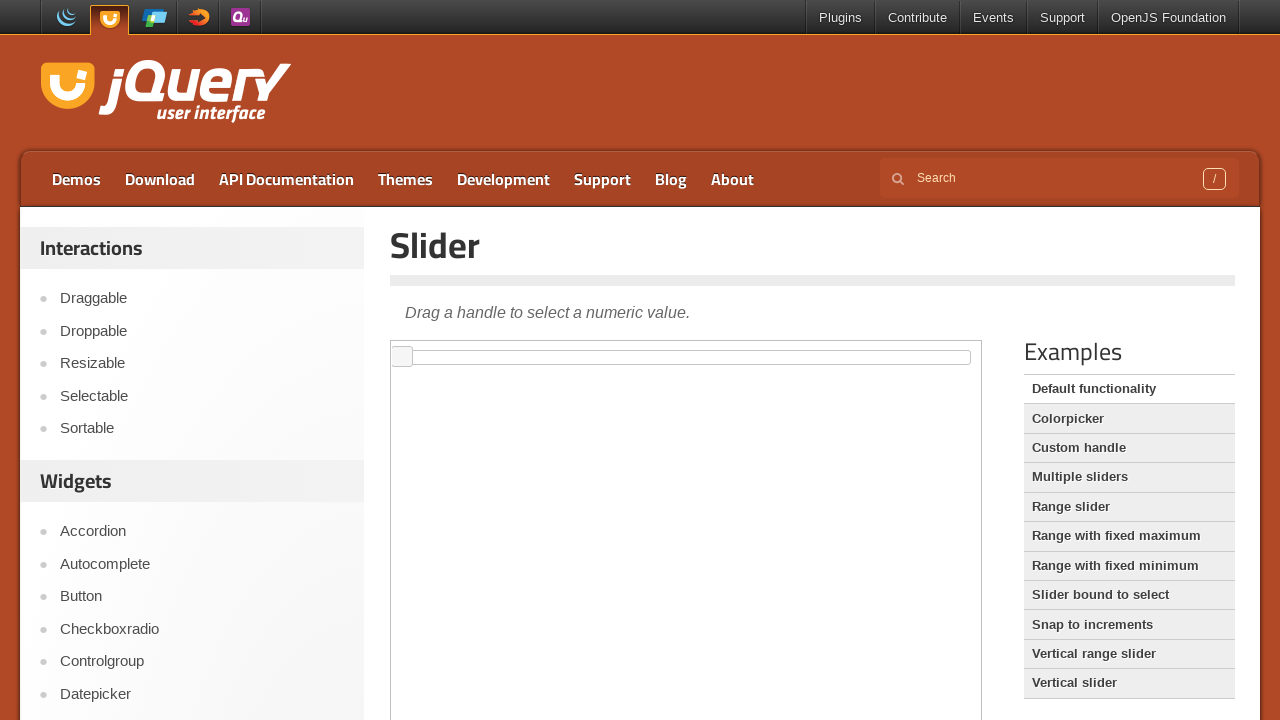

Located the slider handle element
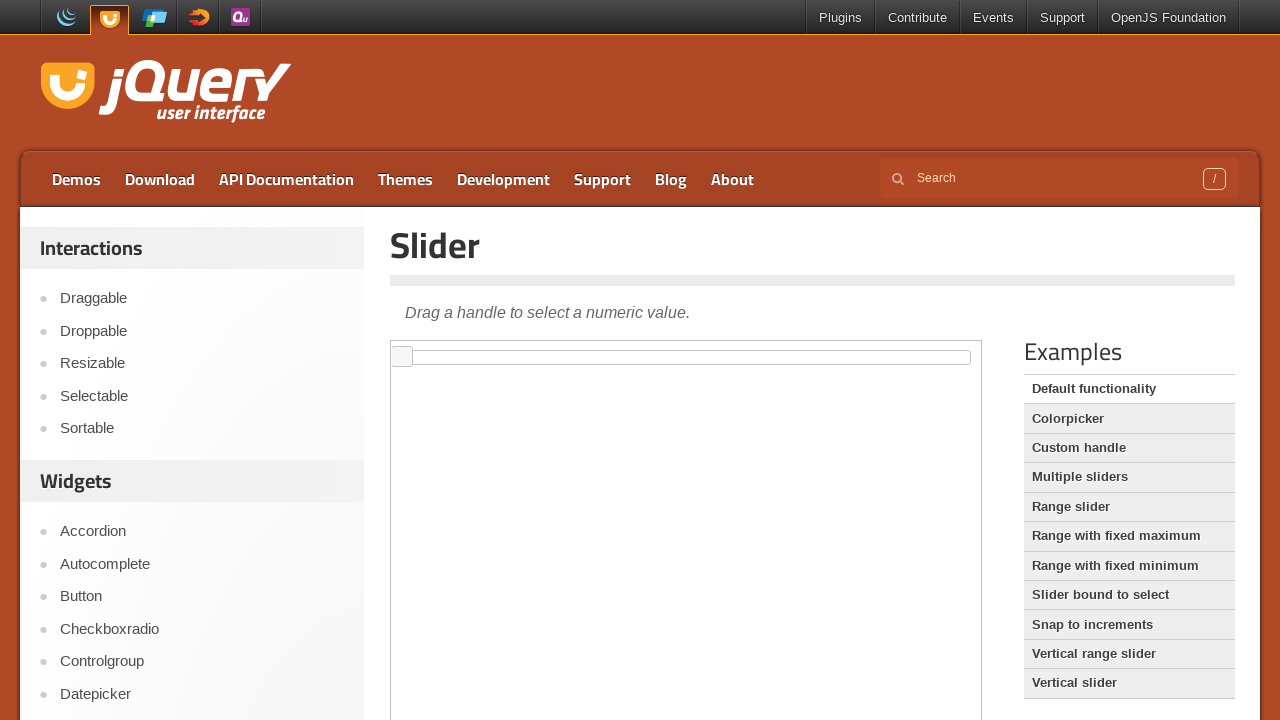

Located the slider track element
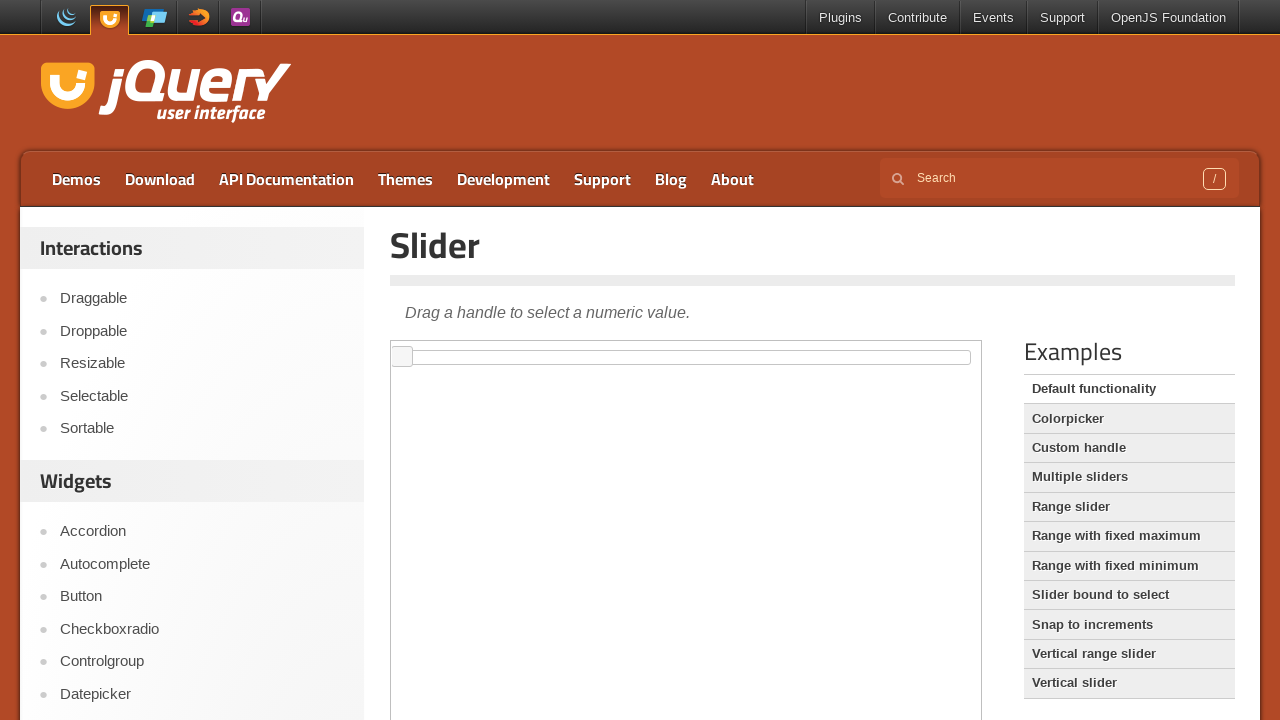

Slider handle became visible
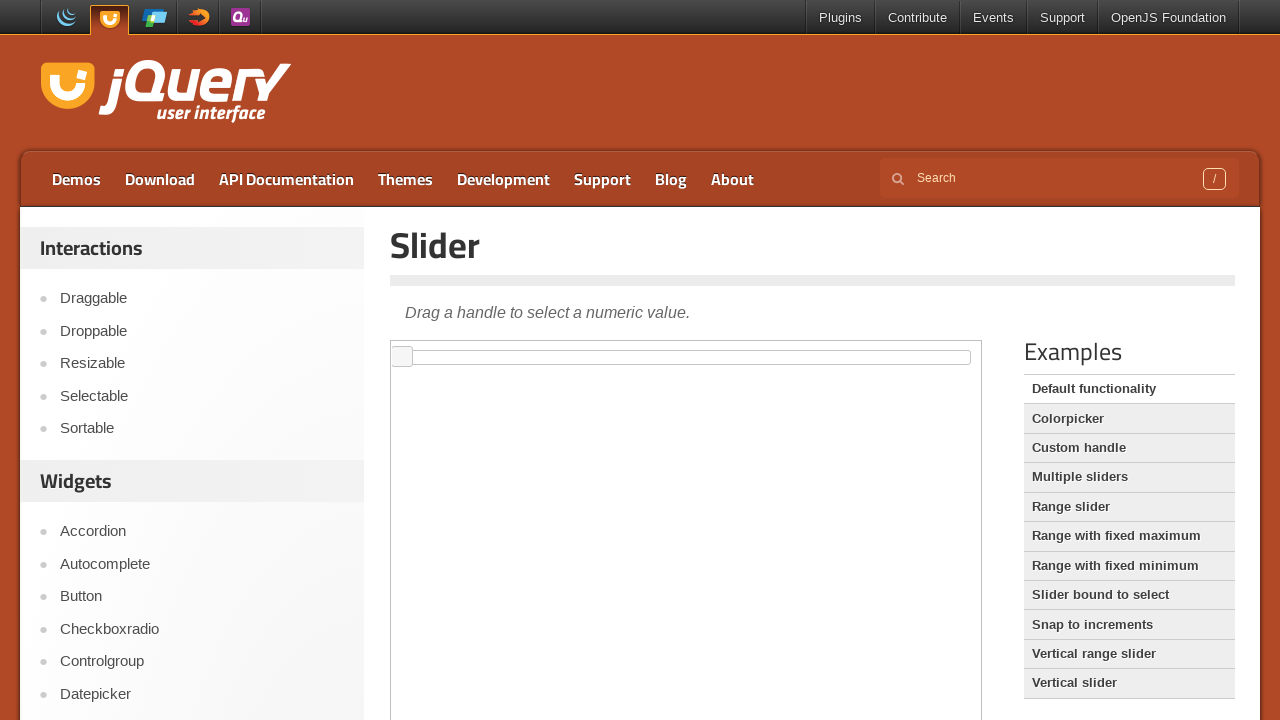

Retrieved slider handle bounding box
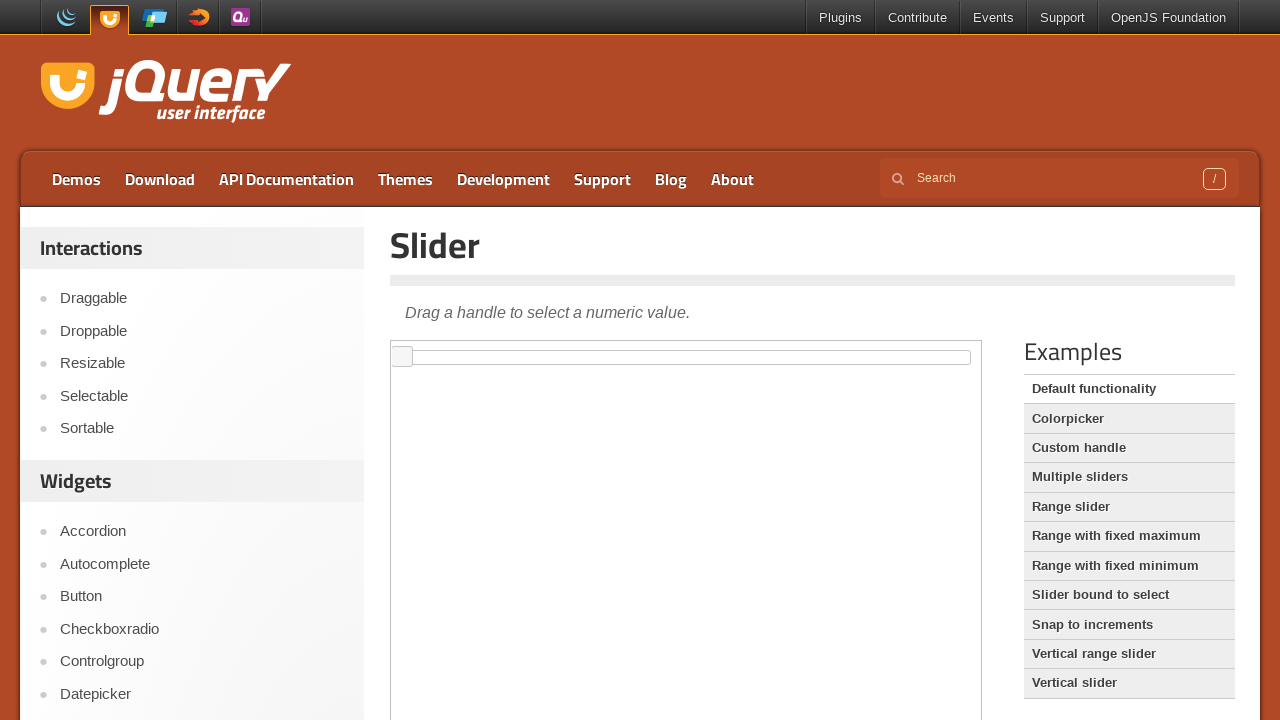

Retrieved slider track bounding box
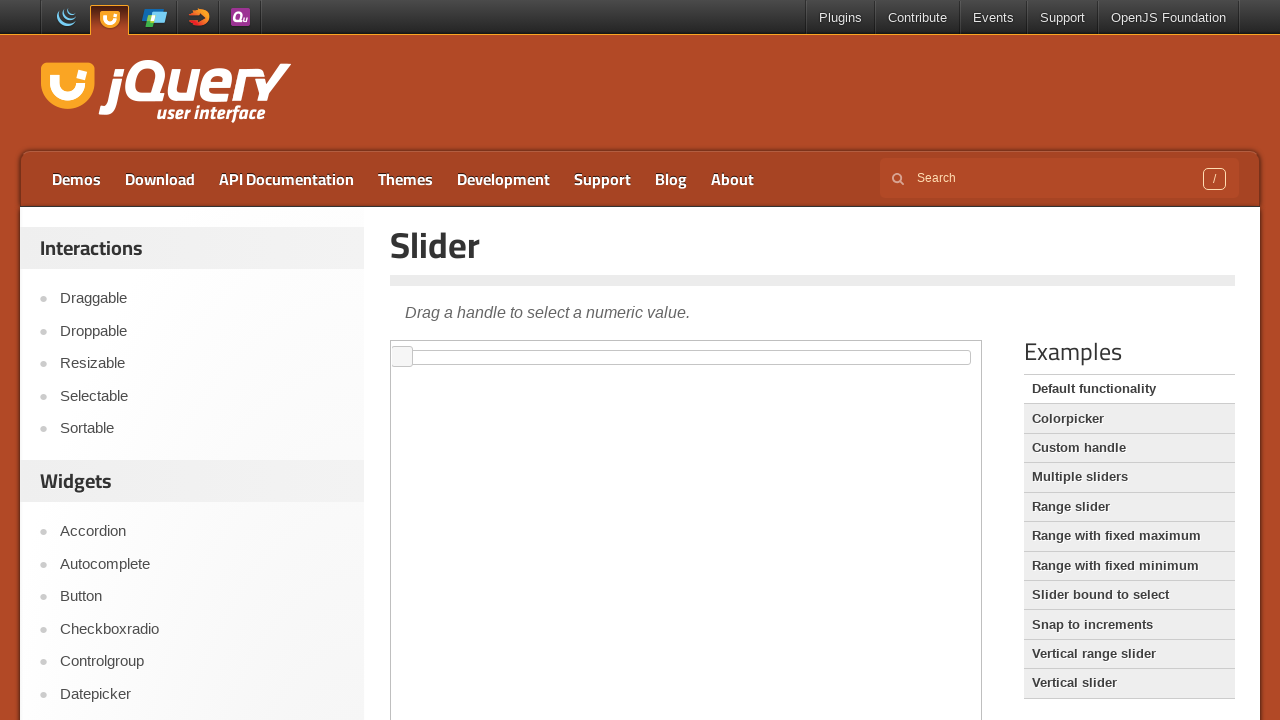

Dragged slider handle to the end of the slider track at (962, 358)
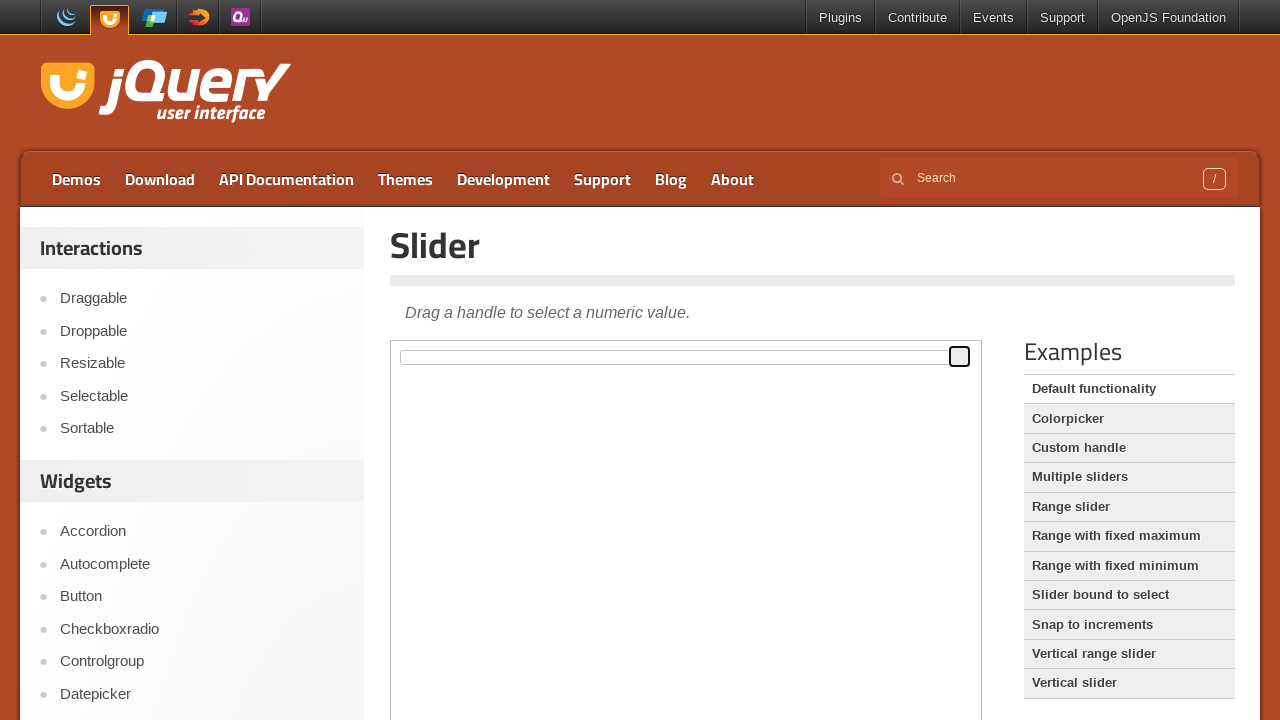

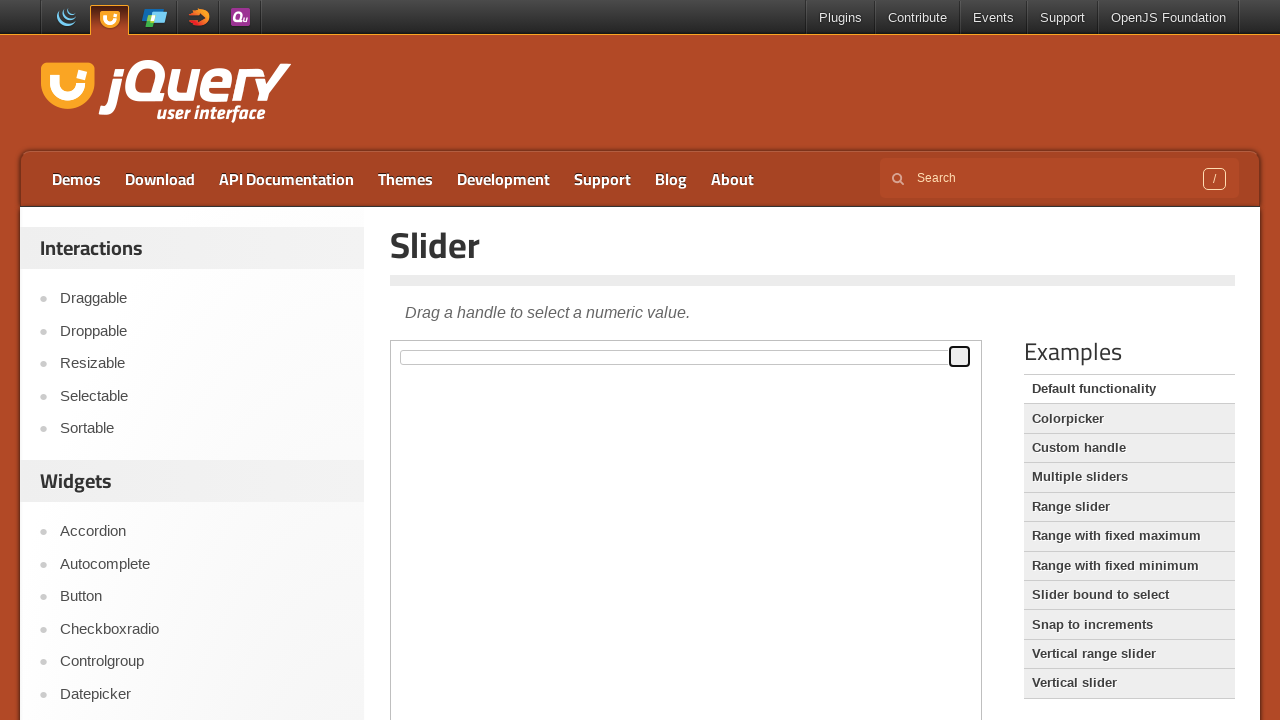